Tests filtering to display only active (incomplete) items by clicking the Active link.

Starting URL: https://demo.playwright.dev/todomvc

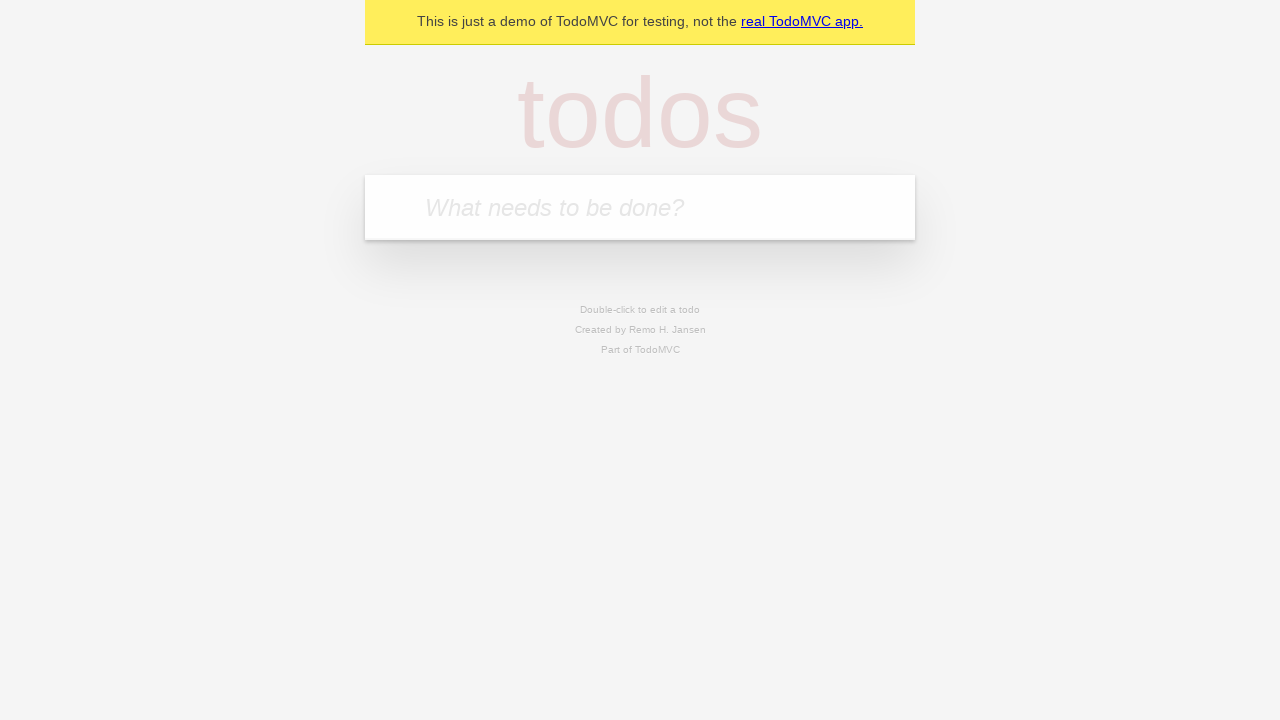

Filled todo input with 'buy some cheese' on internal:attr=[placeholder="What needs to be done?"i]
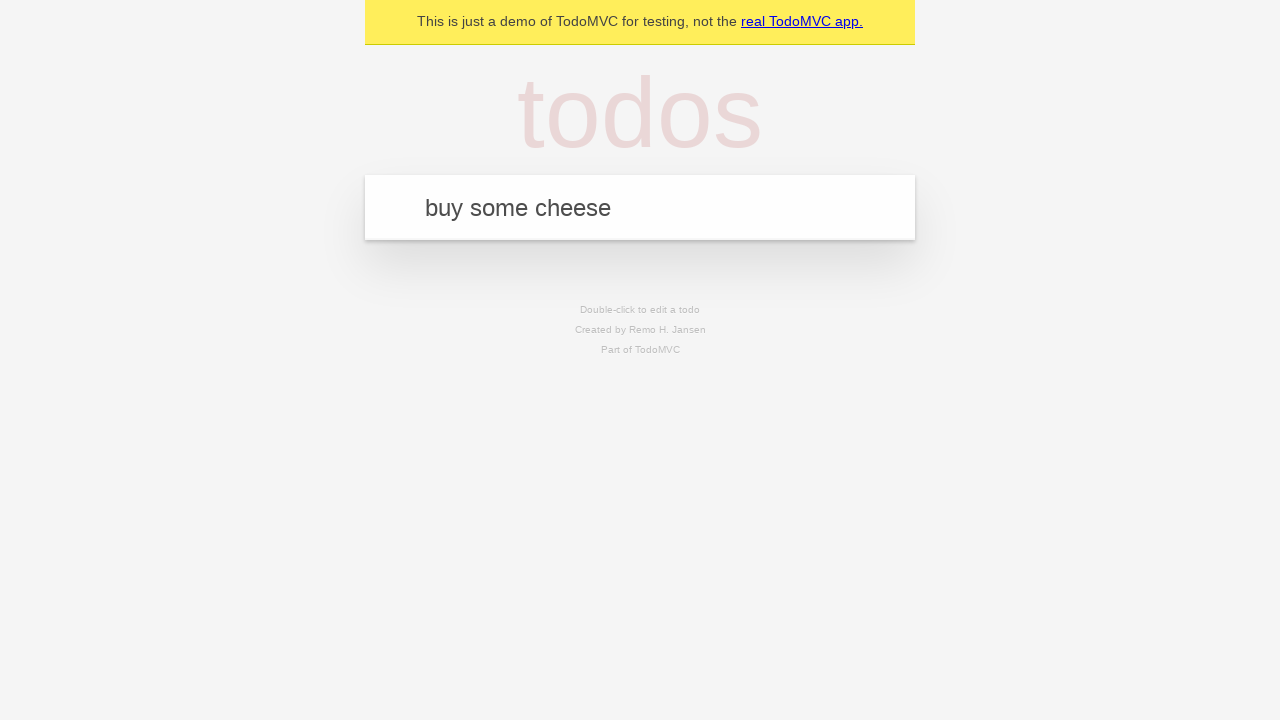

Pressed Enter to add first todo on internal:attr=[placeholder="What needs to be done?"i]
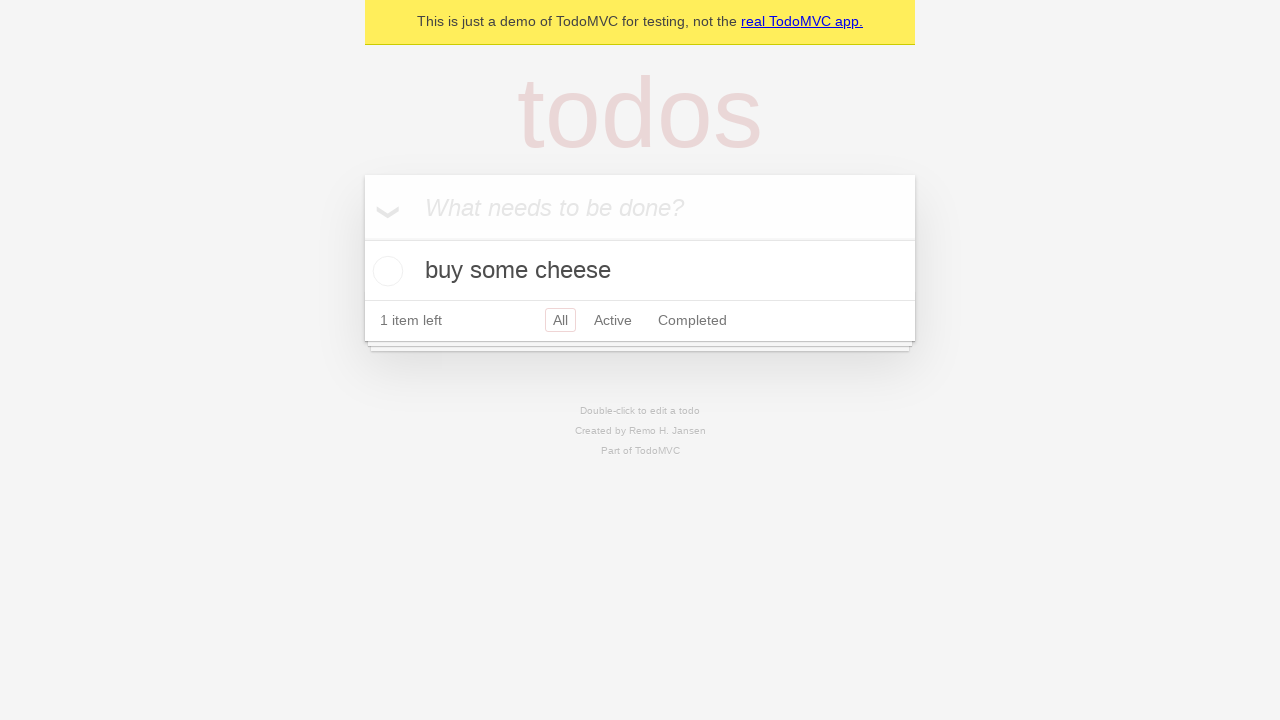

Filled todo input with 'feed the cat' on internal:attr=[placeholder="What needs to be done?"i]
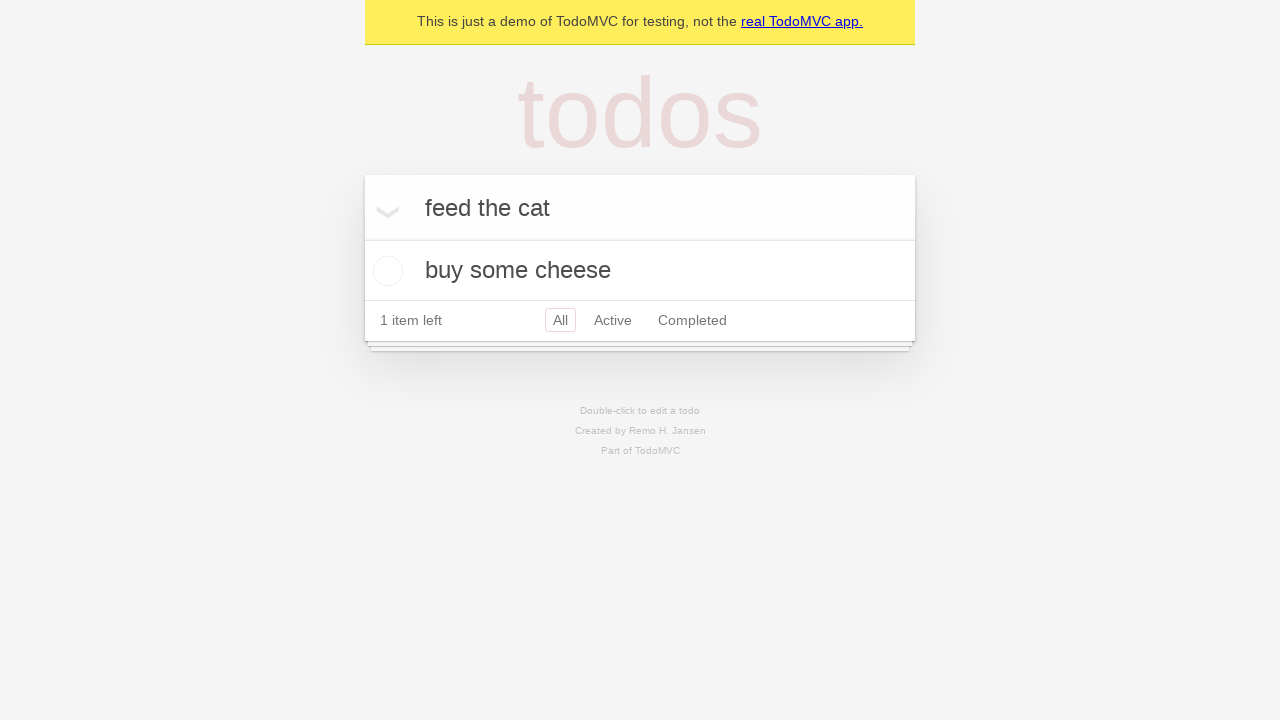

Pressed Enter to add second todo on internal:attr=[placeholder="What needs to be done?"i]
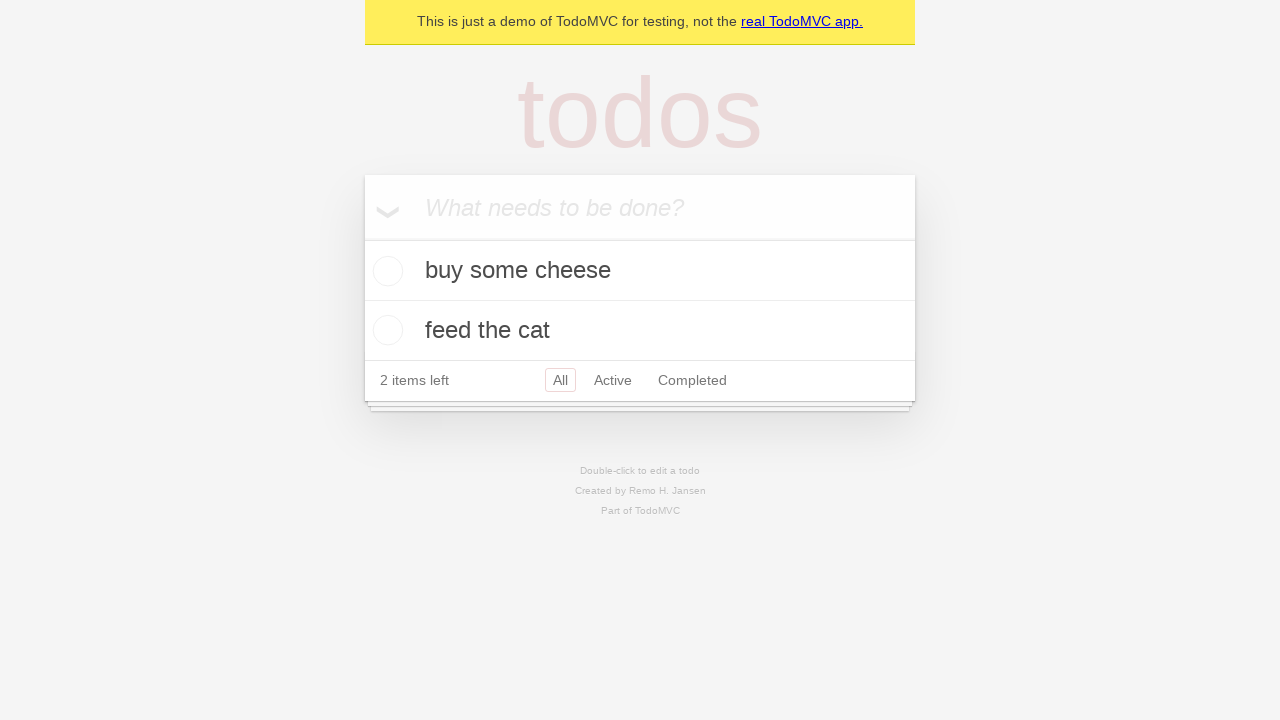

Filled todo input with 'book a doctors appointment' on internal:attr=[placeholder="What needs to be done?"i]
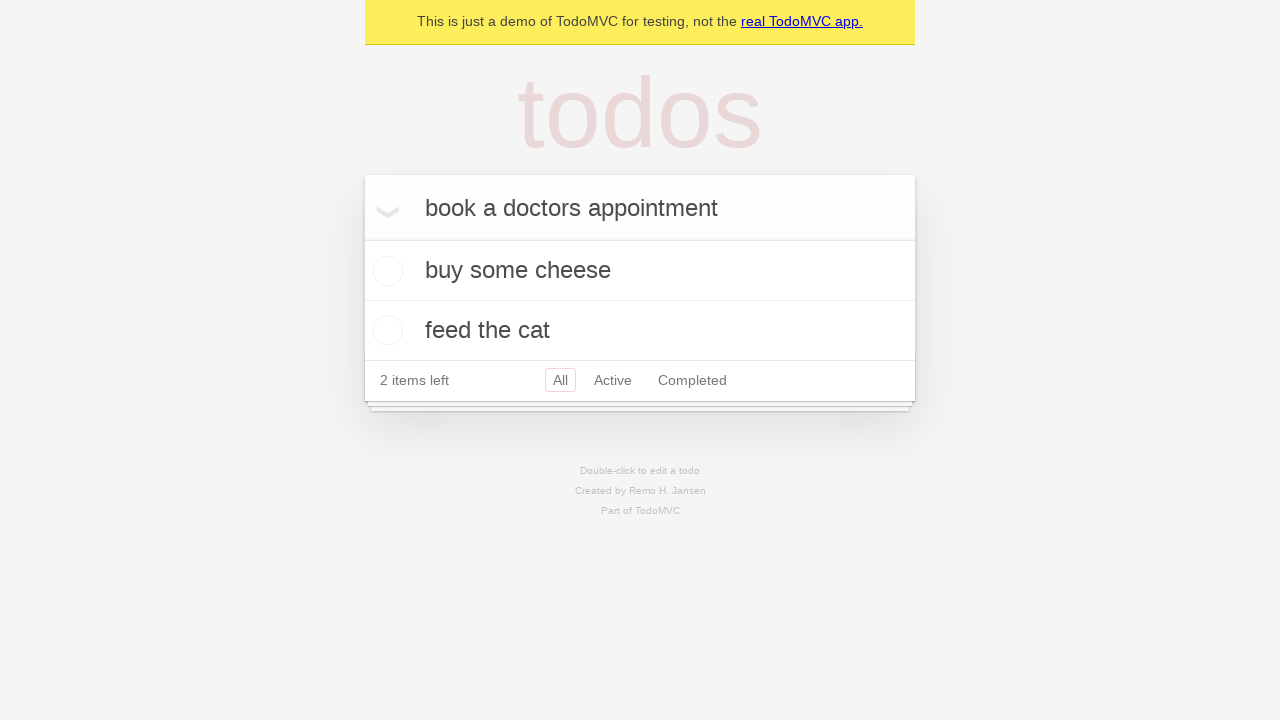

Pressed Enter to add third todo on internal:attr=[placeholder="What needs to be done?"i]
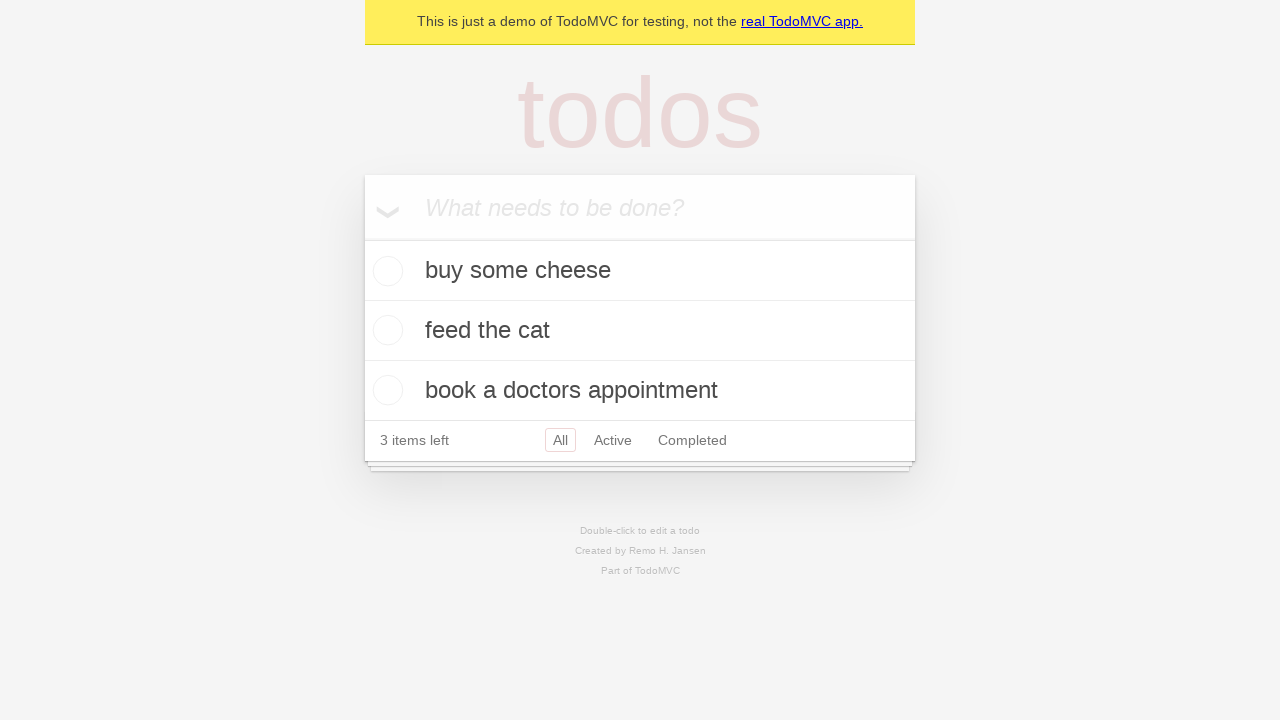

All three todos loaded and displayed
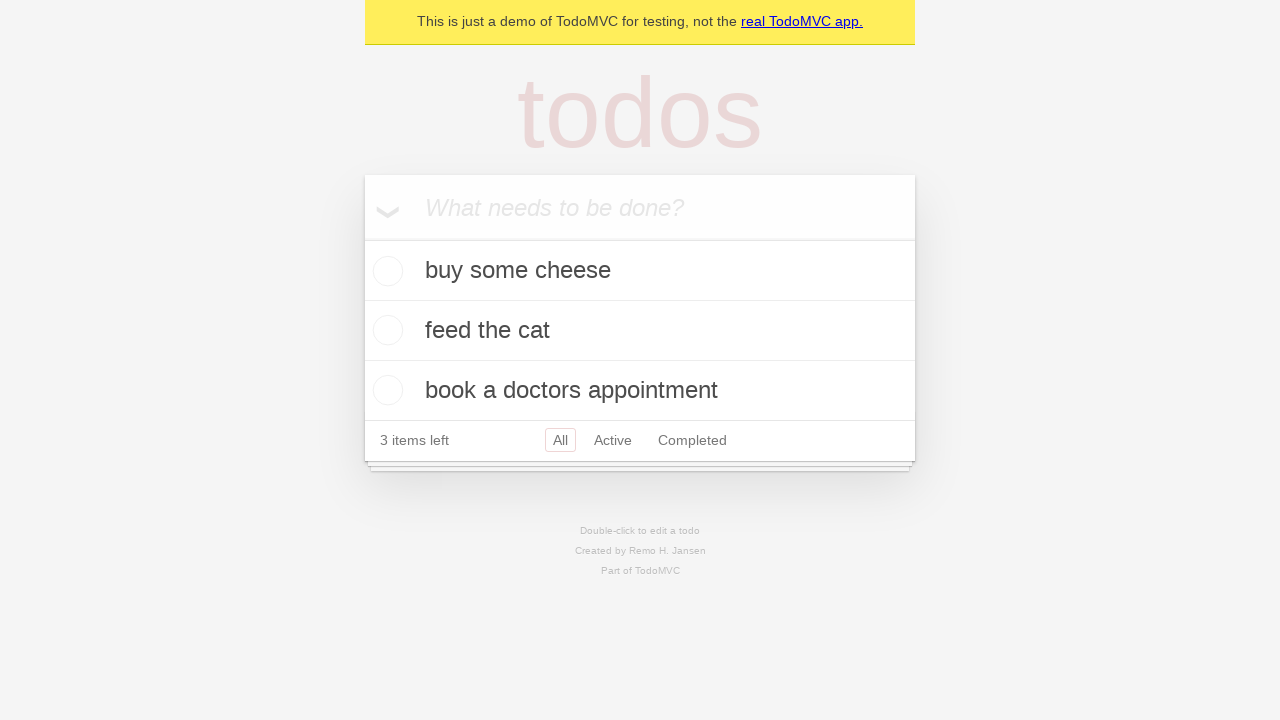

Checked the second todo item as complete at (385, 330) on internal:testid=[data-testid="todo-item"s] >> nth=1 >> internal:role=checkbox
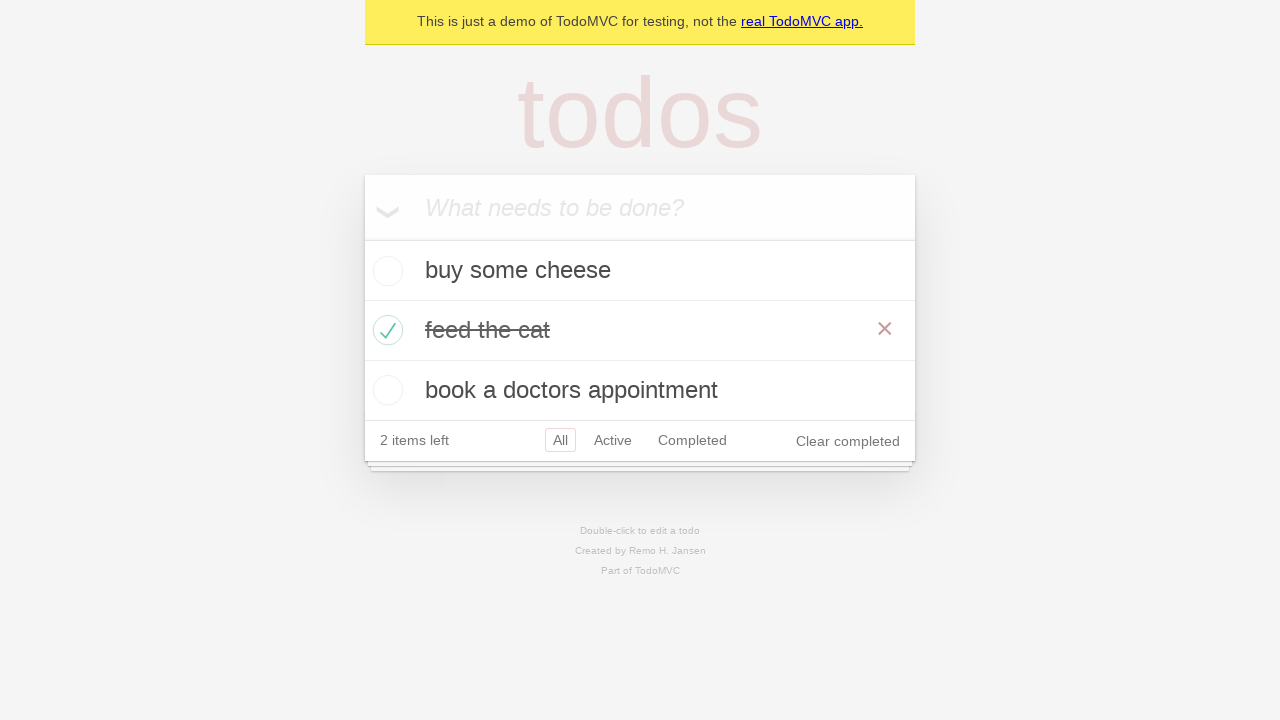

Clicked Active link to filter and display only incomplete items at (613, 440) on internal:role=link[name="Active"i]
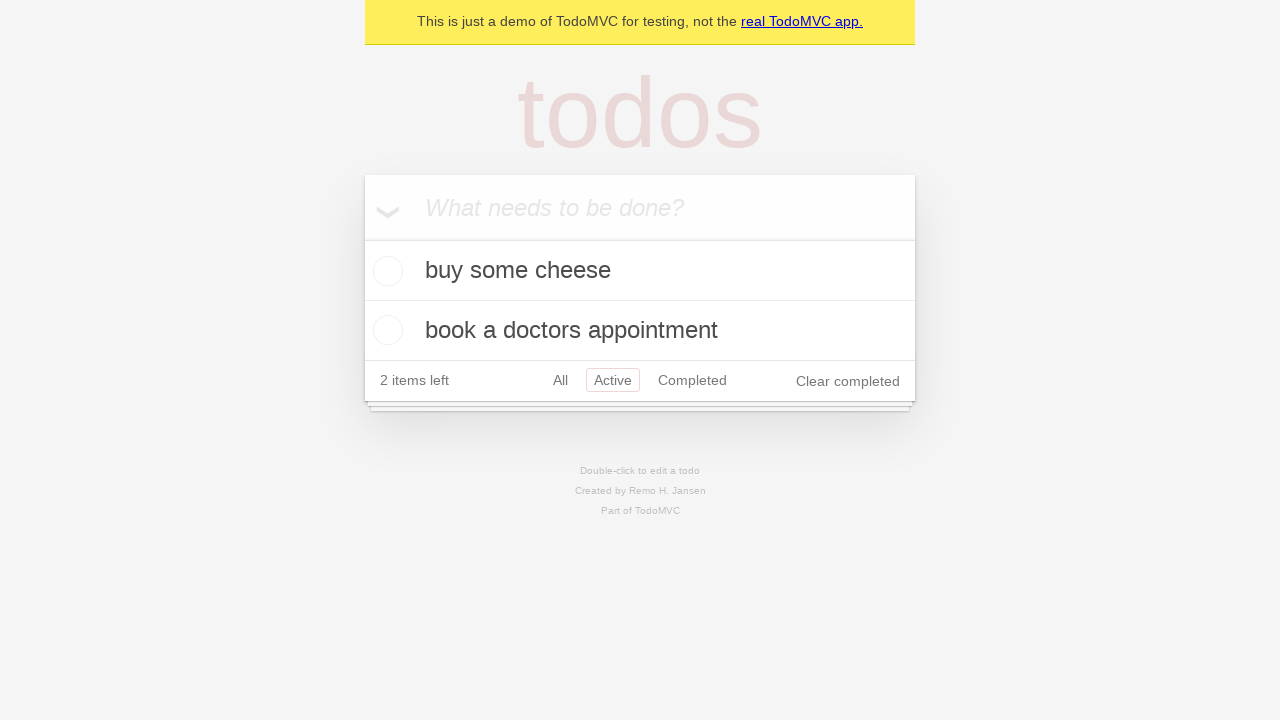

Filtered view loaded showing 2 active (incomplete) todos
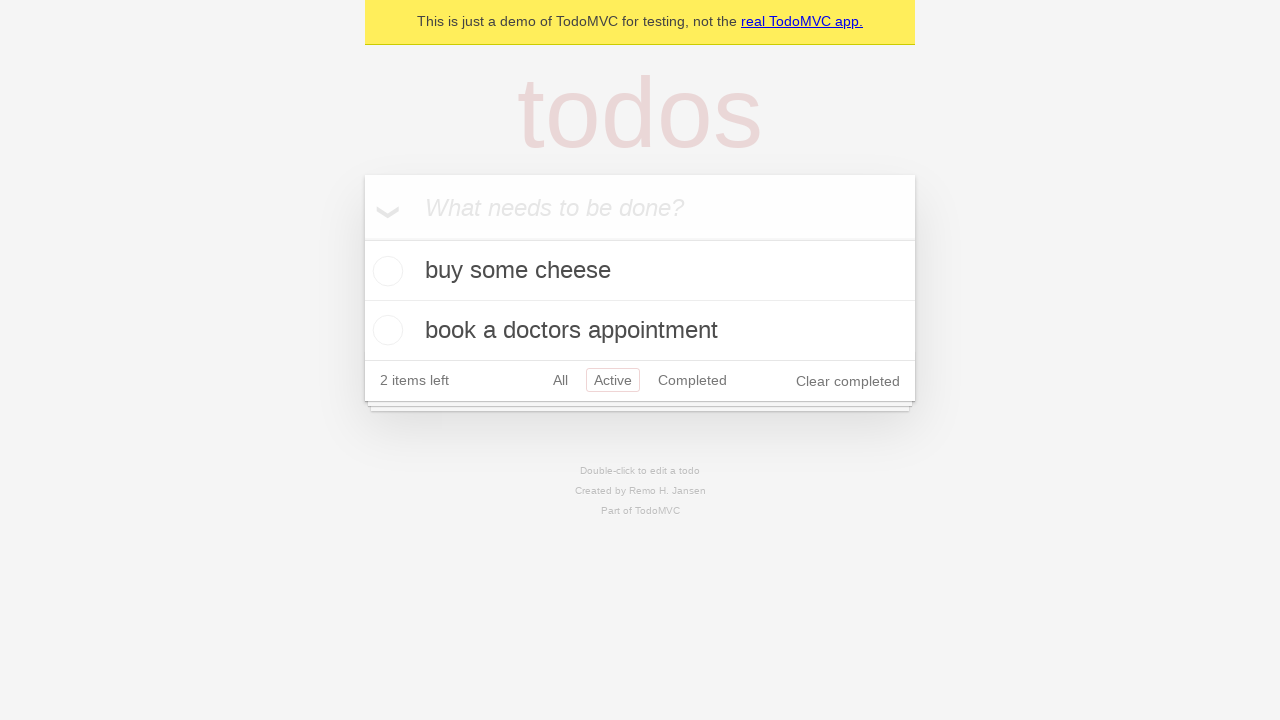

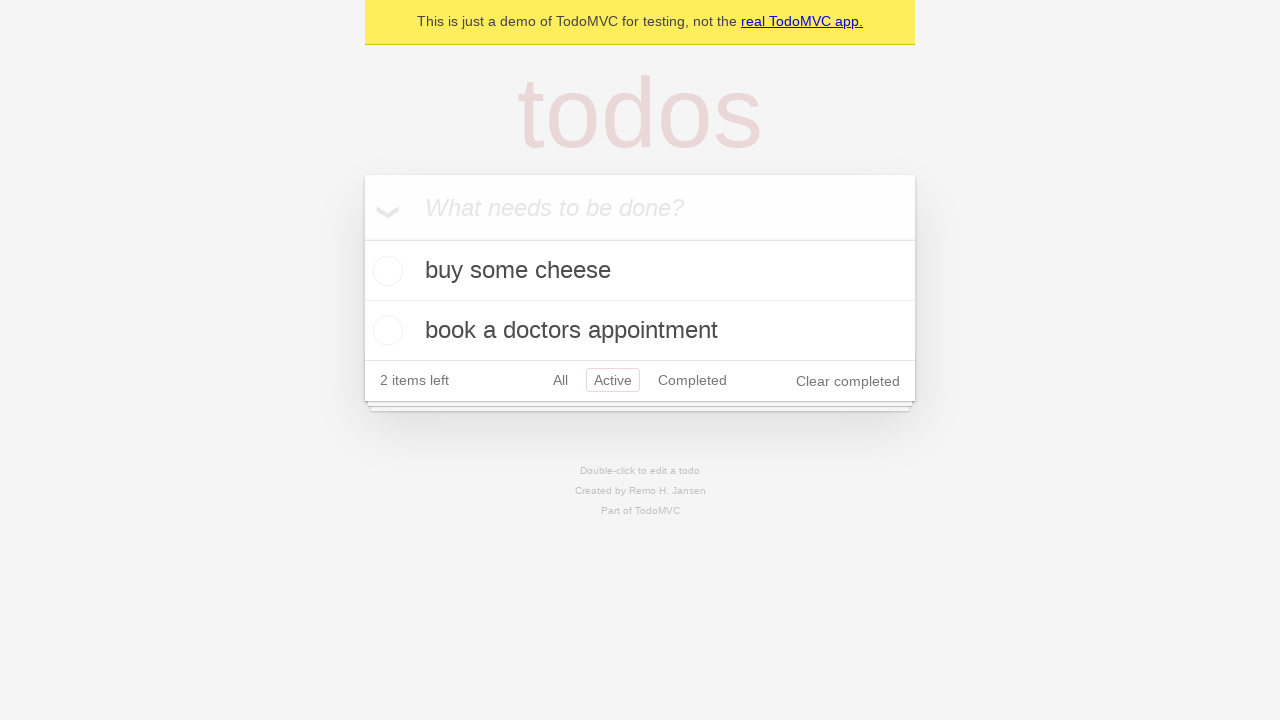